Navigates to demoqa.com with different endpoint paths (elements, forms, alertsWindows, book, widgets) to verify page accessibility

Starting URL: https://demoqa.com/elements

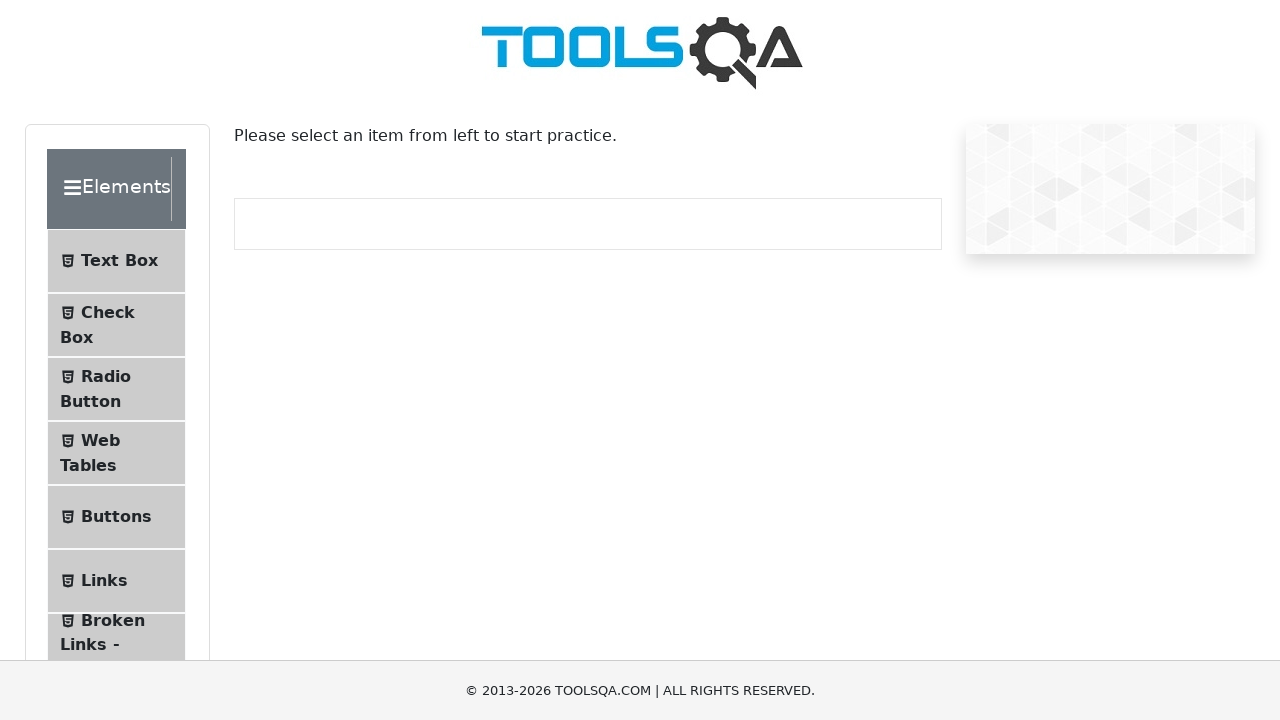

Waited for initial page DOM to load
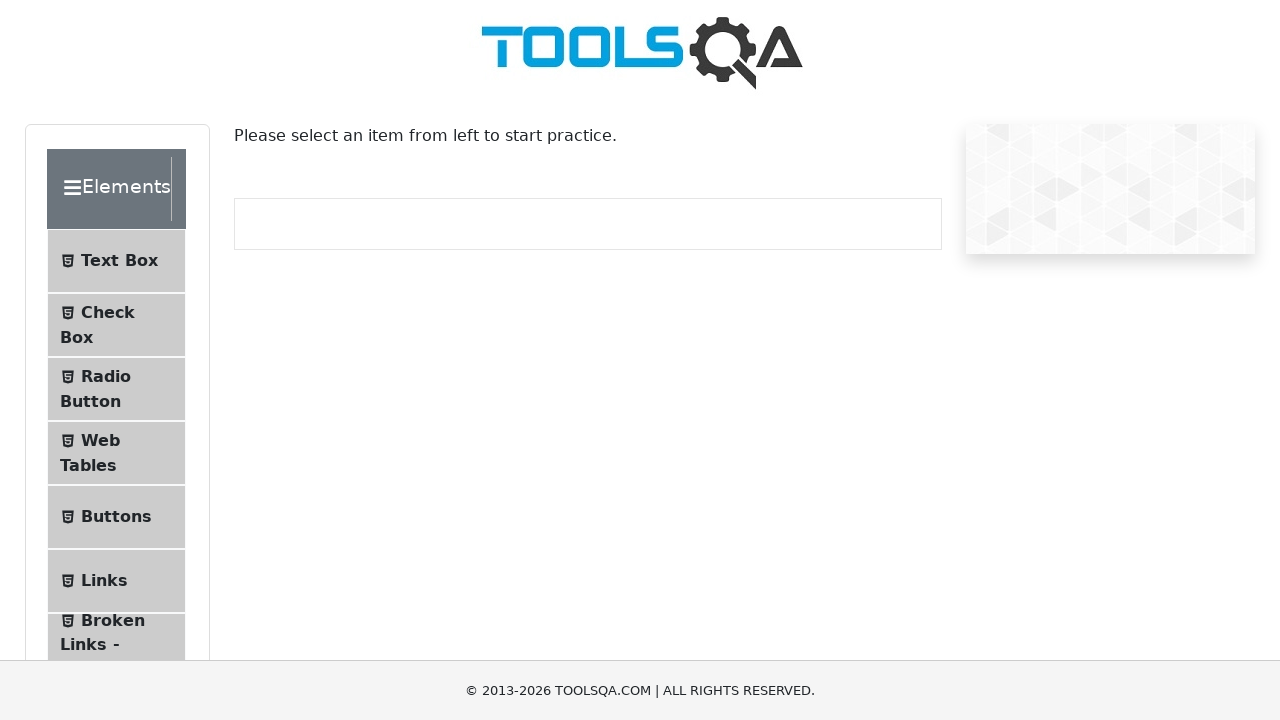

Navigated to demoqa.com/forms endpoint
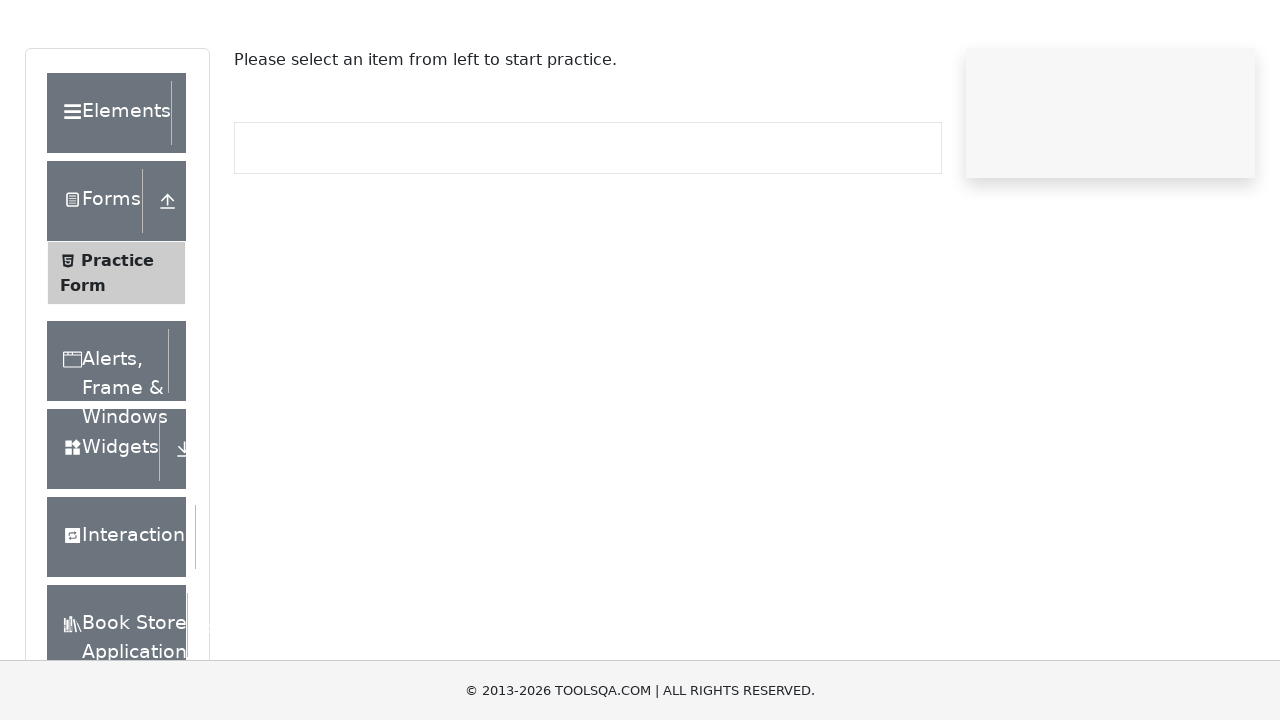

Forms page DOM loaded successfully
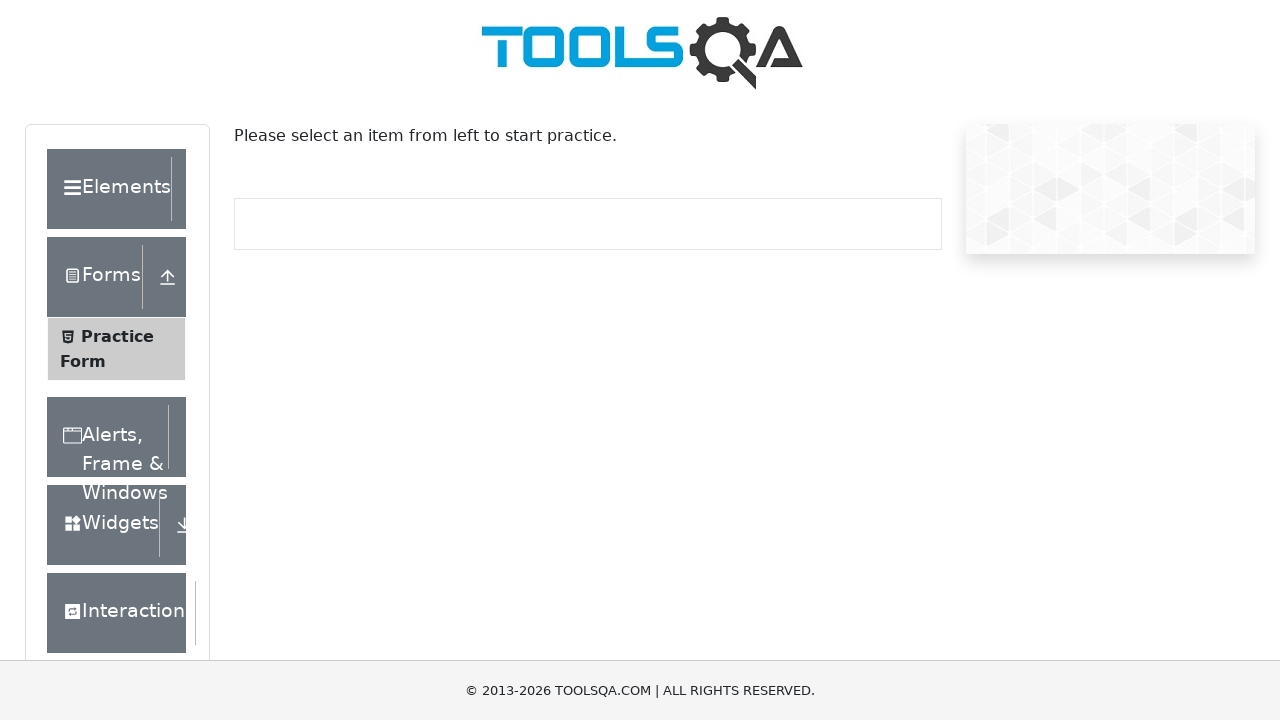

Navigated to demoqa.com/alertsWindows endpoint
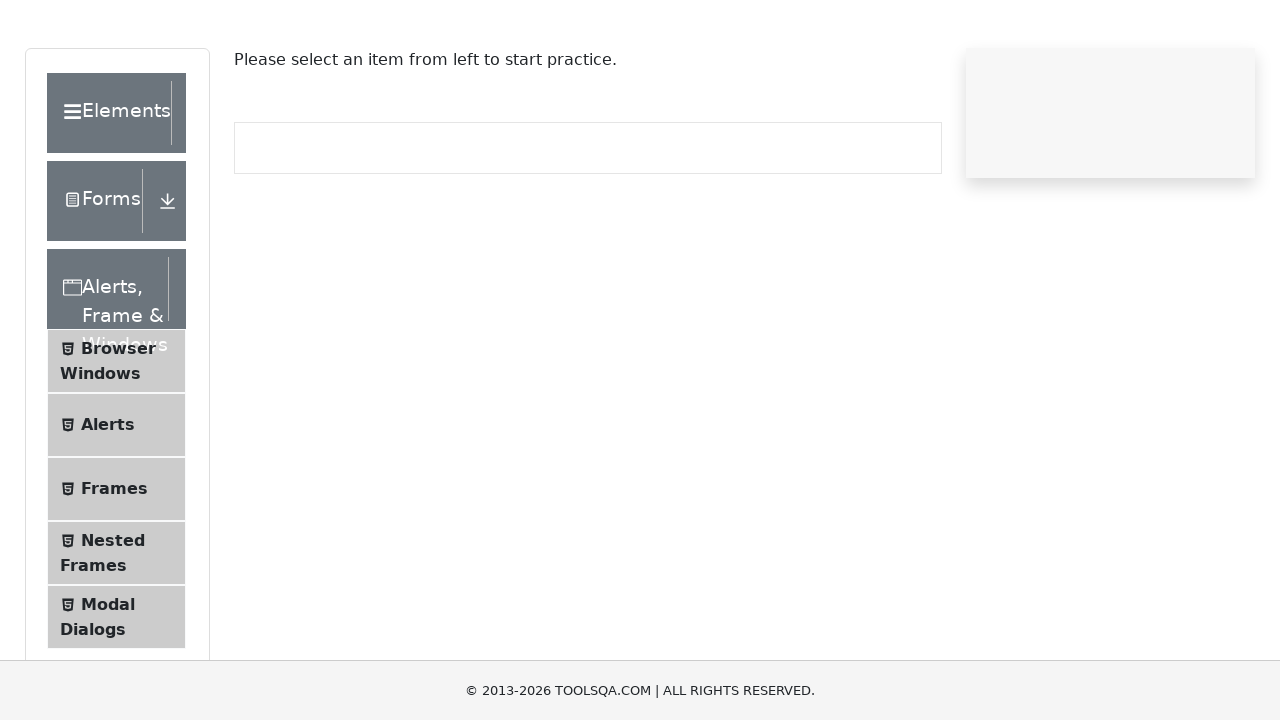

Alerts & Windows page DOM loaded successfully
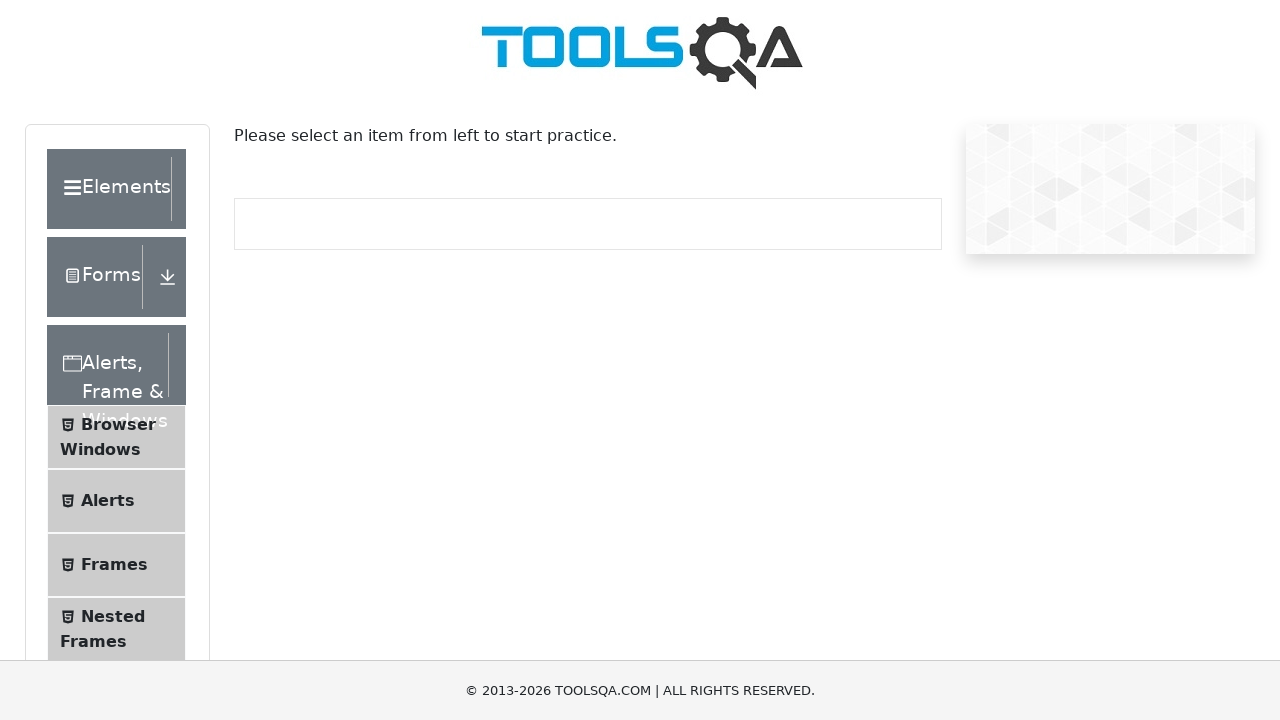

Navigated to demoqa.com/book endpoint
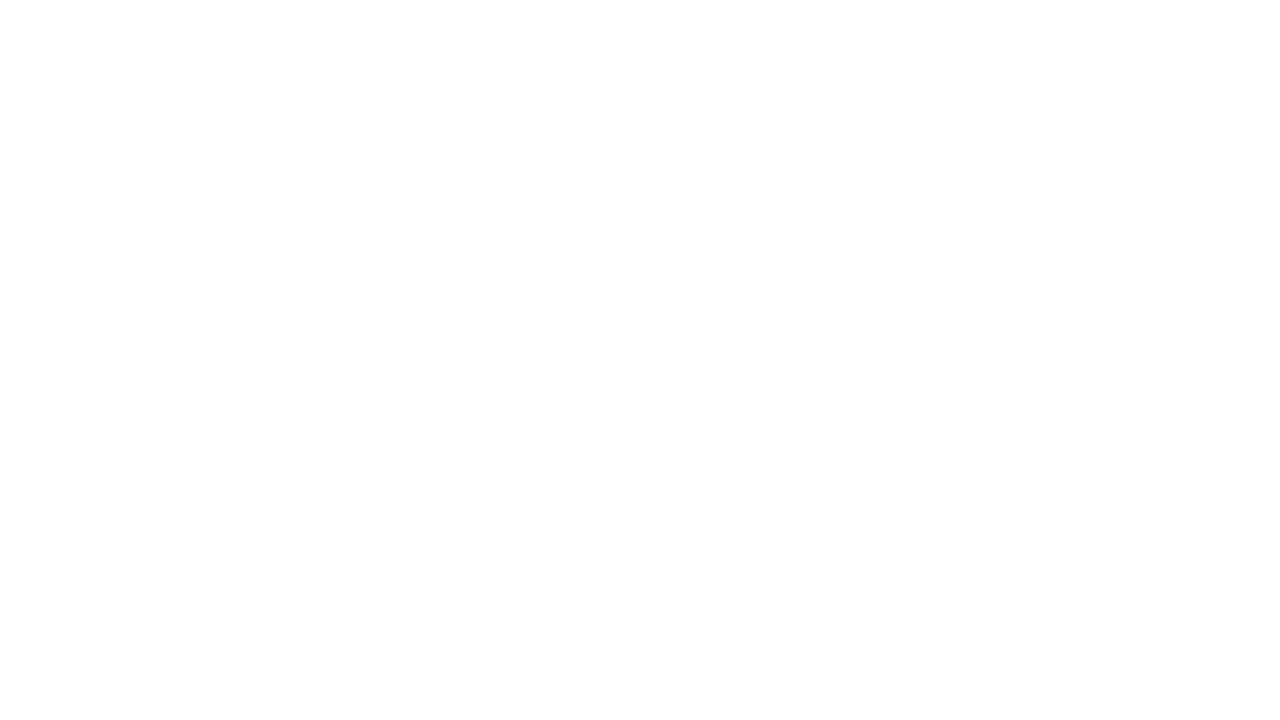

Book page DOM loaded successfully
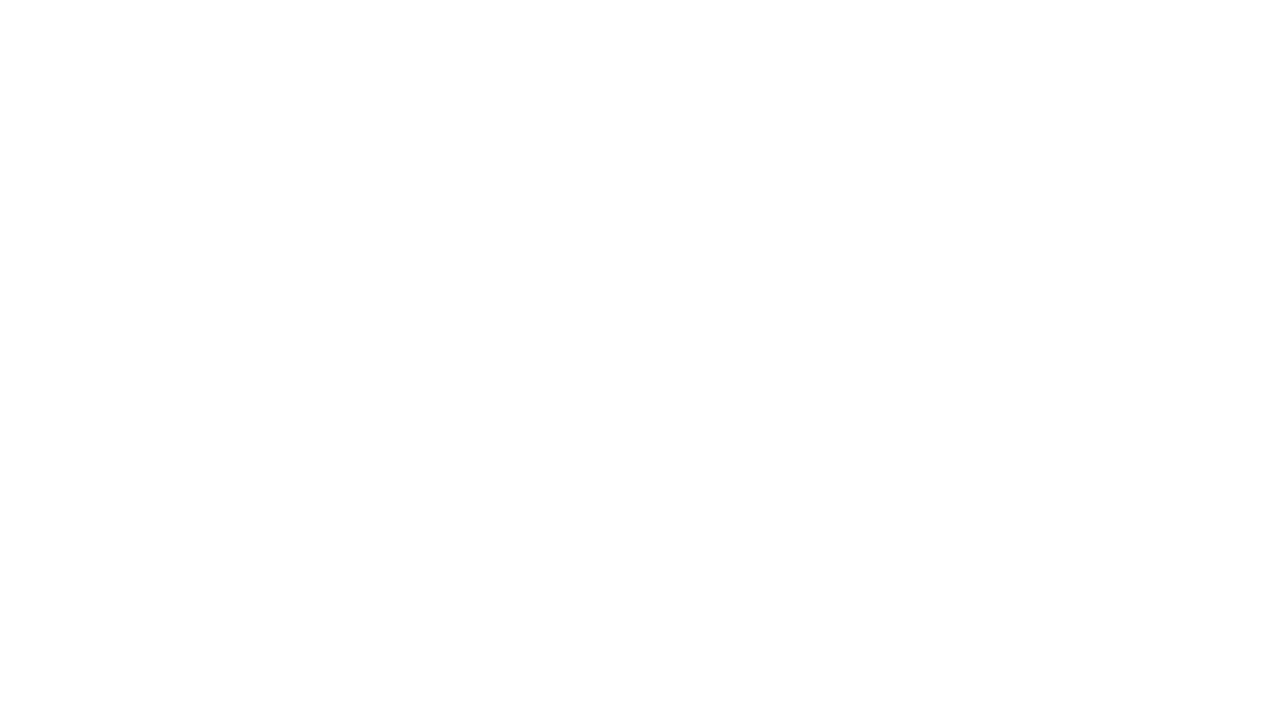

Navigated to demoqa.com/widgets endpoint
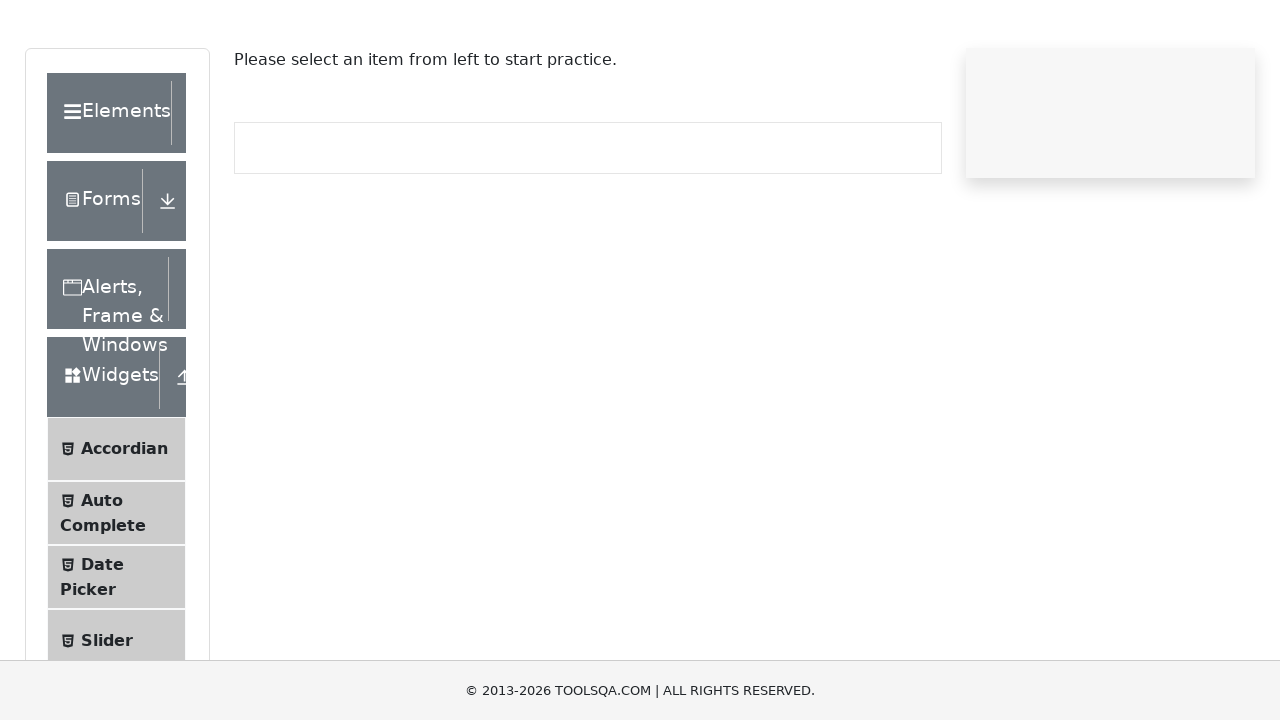

Widgets page DOM loaded successfully
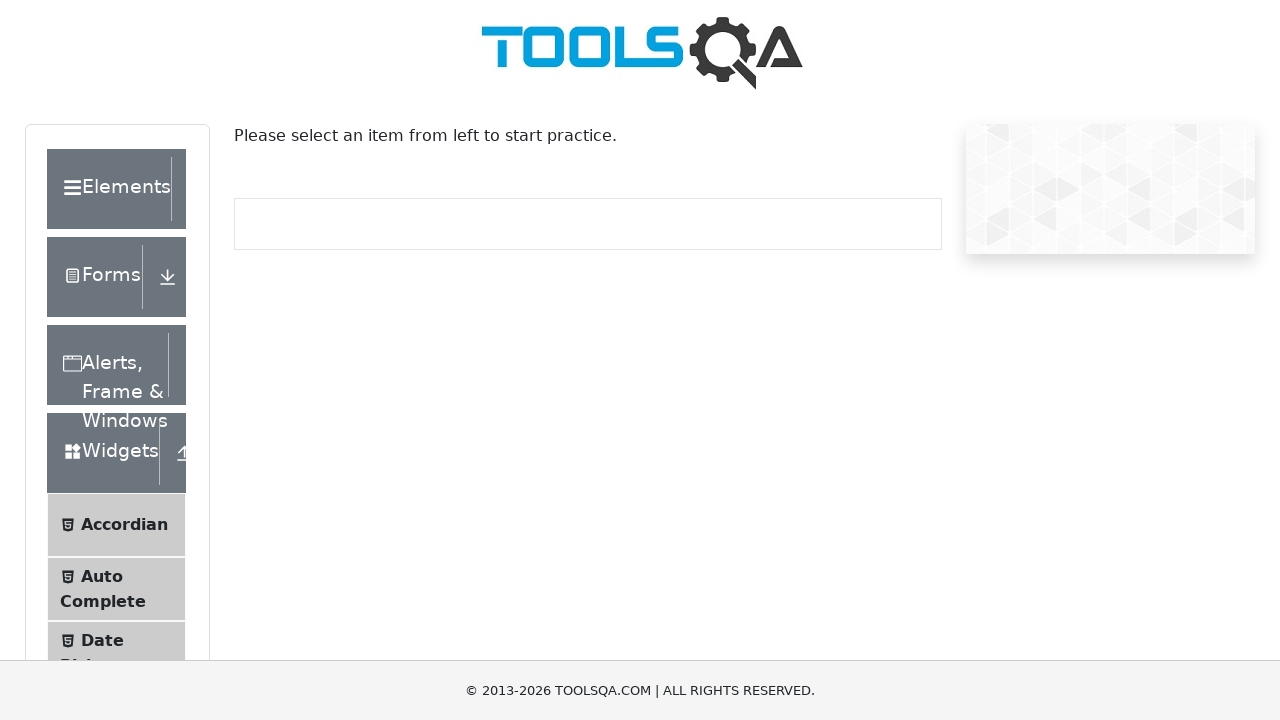

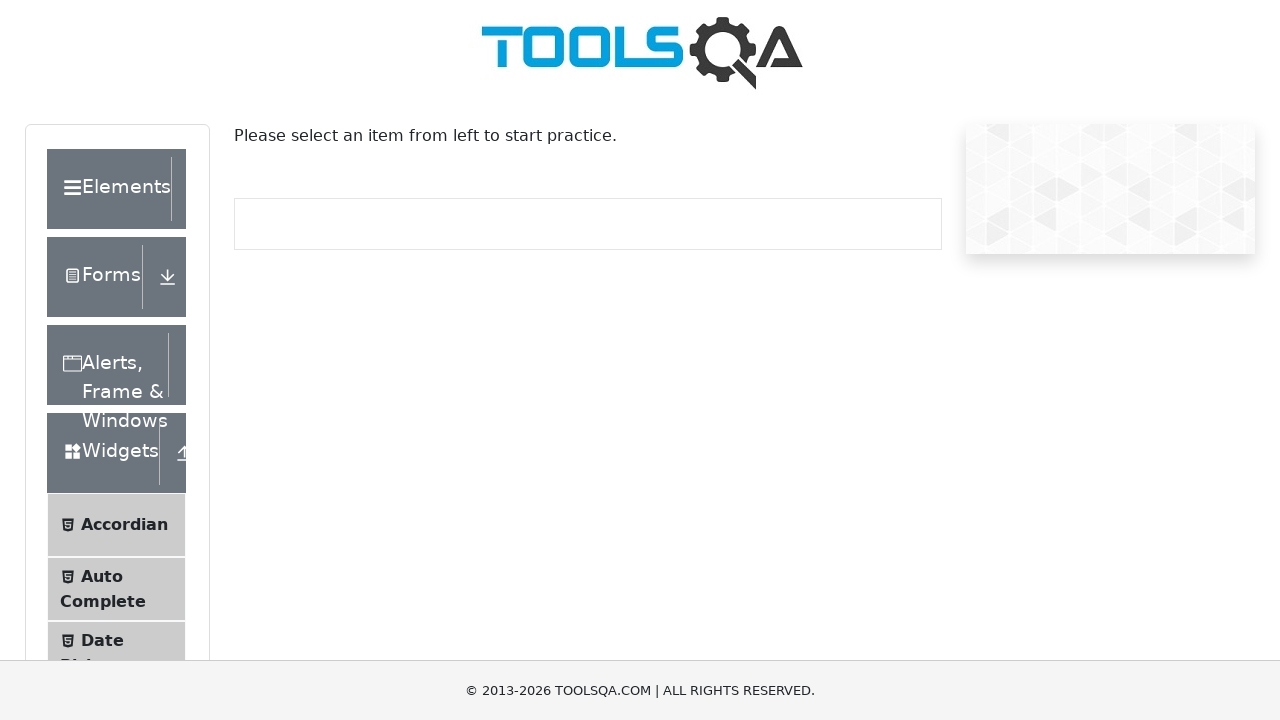